Tests link interaction functionality by finding links in the footer section and opening them in new tabs using keyboard shortcuts, then switching between the opened windows

Starting URL: https://rahulshettyacademy.com/AutomationPractice/

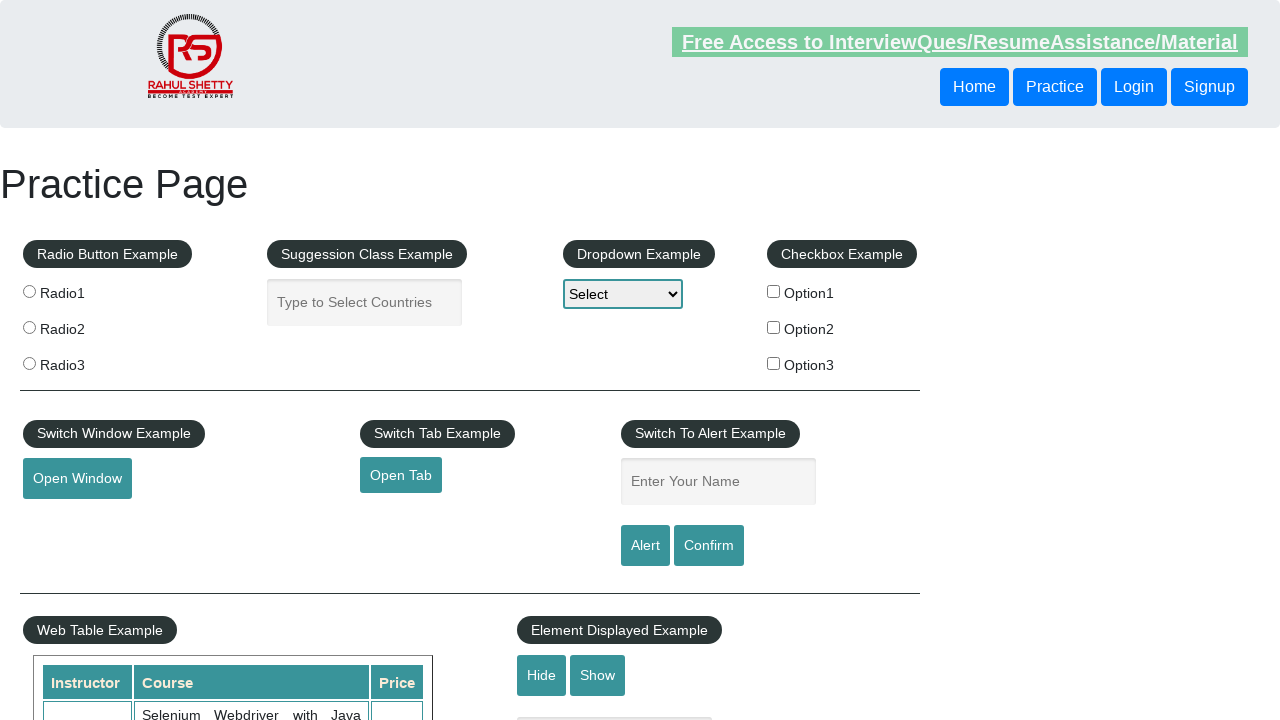

Located footer section with ID 'gf-BIG'
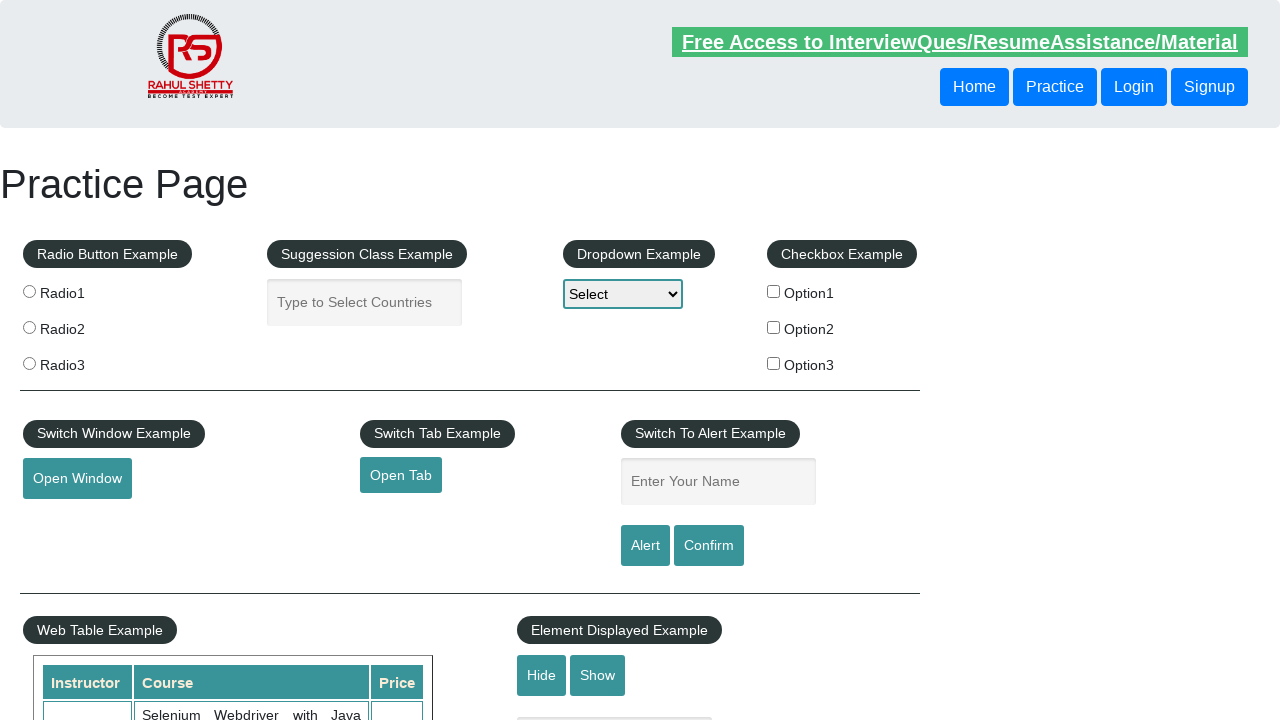

Located first column of footer table
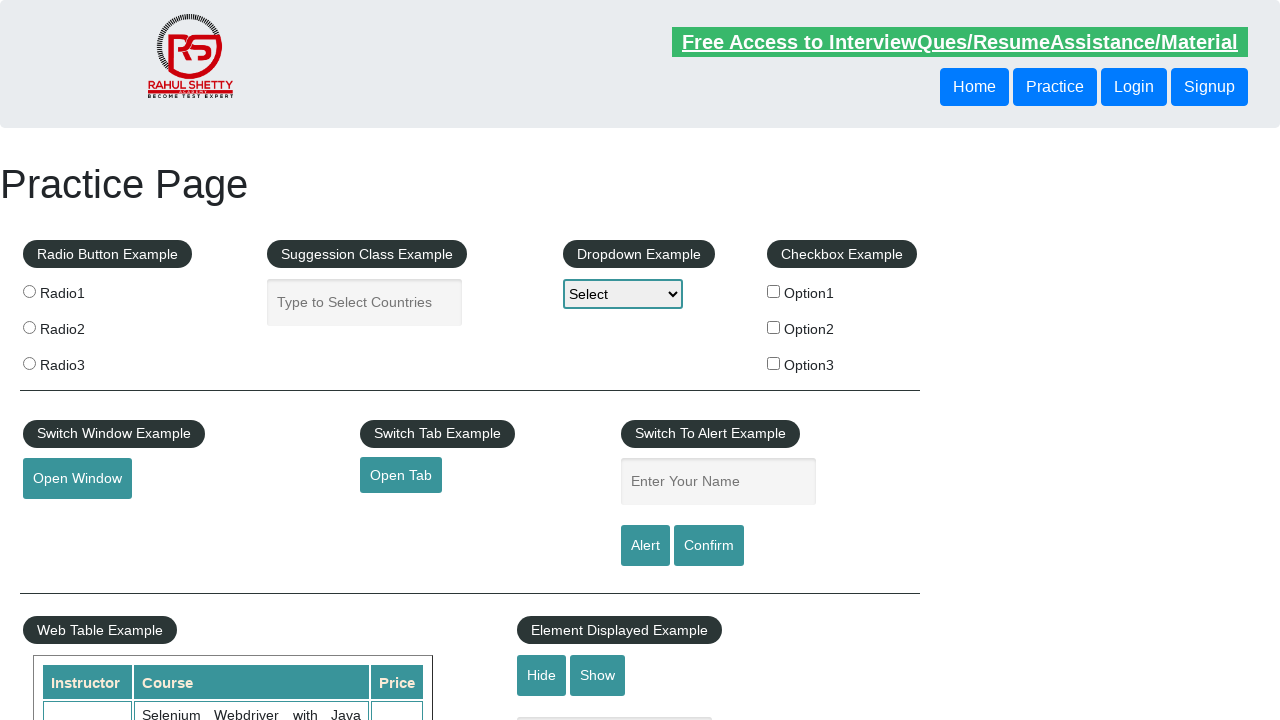

Found 5 links in footer first column
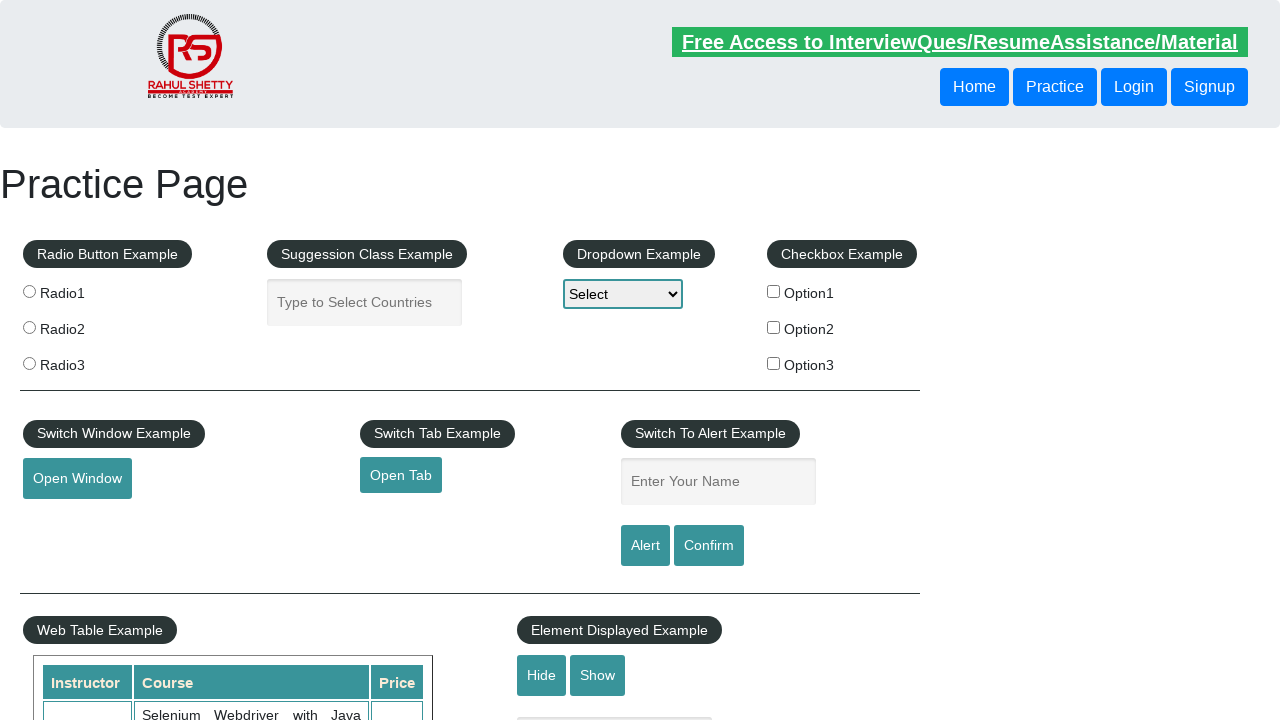

Opened link in new tab using Ctrl+Click at (157, 482) on div#gf-BIG >> table.gf-t tbody tr td:nth-child(1) >> a >> nth=0
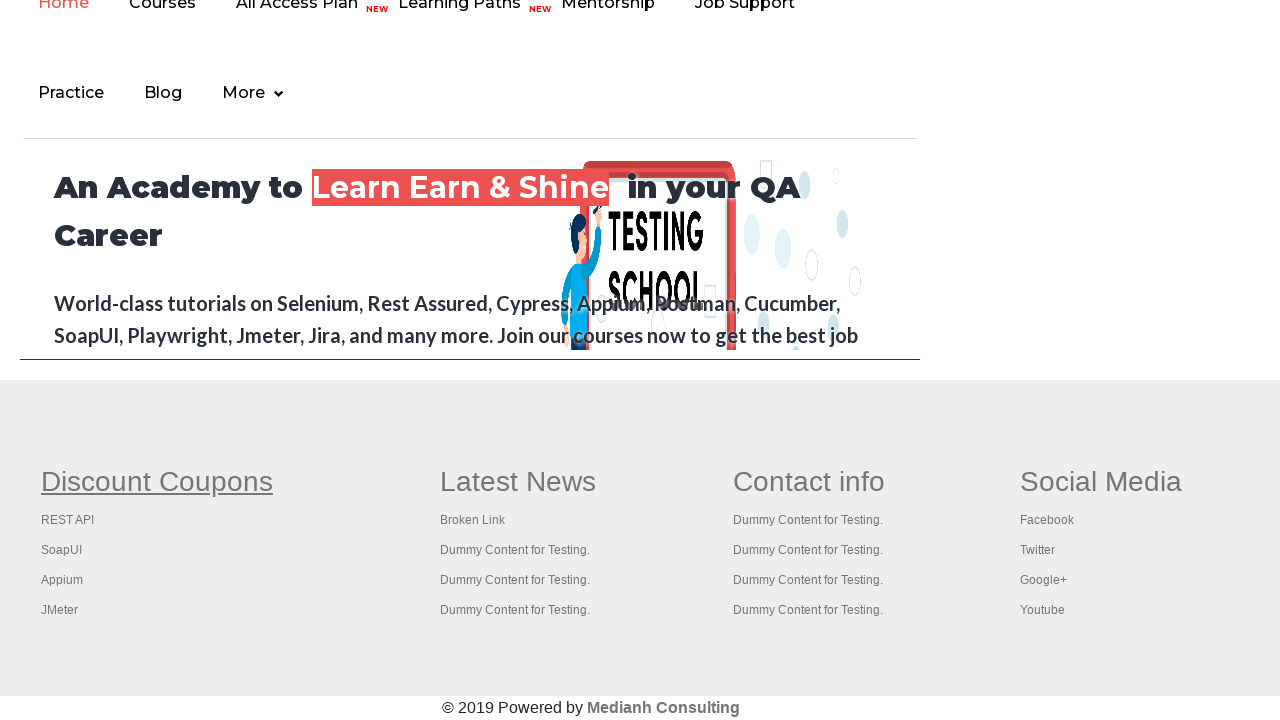

Opened link in new tab using Ctrl+Click at (68, 520) on div#gf-BIG >> table.gf-t tbody tr td:nth-child(1) >> a >> nth=1
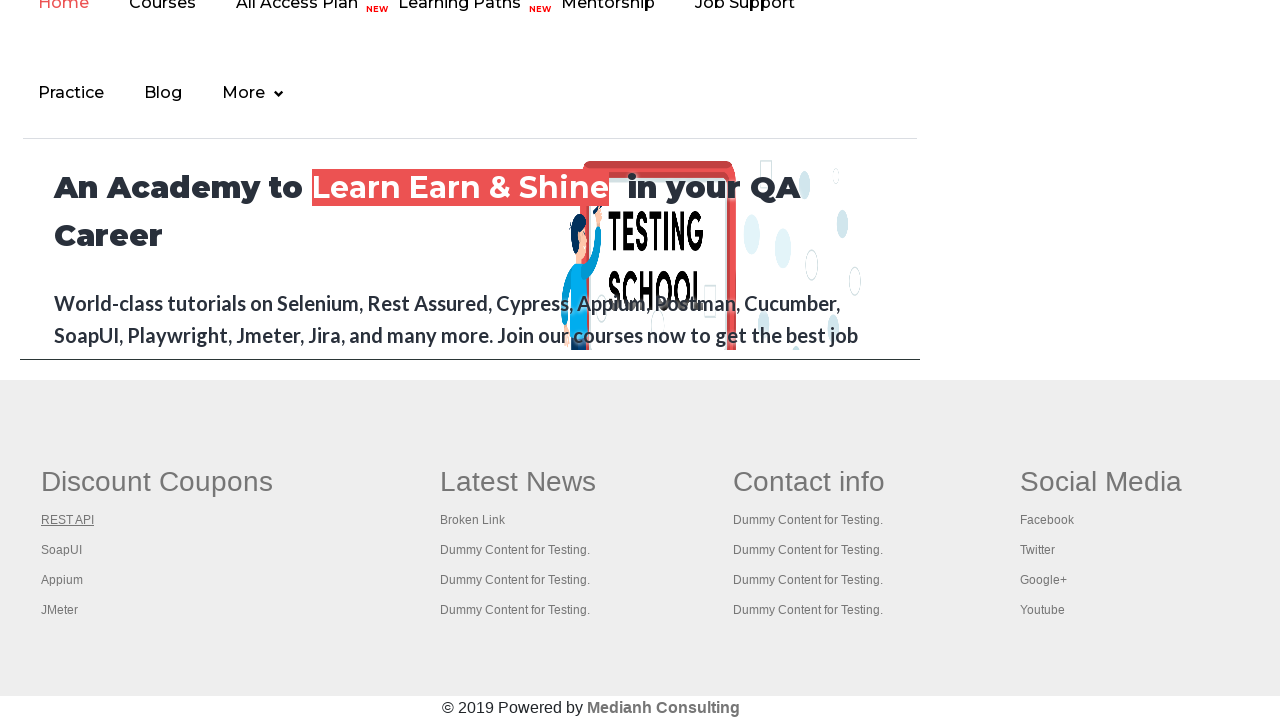

Opened link in new tab using Ctrl+Click at (62, 550) on div#gf-BIG >> table.gf-t tbody tr td:nth-child(1) >> a >> nth=2
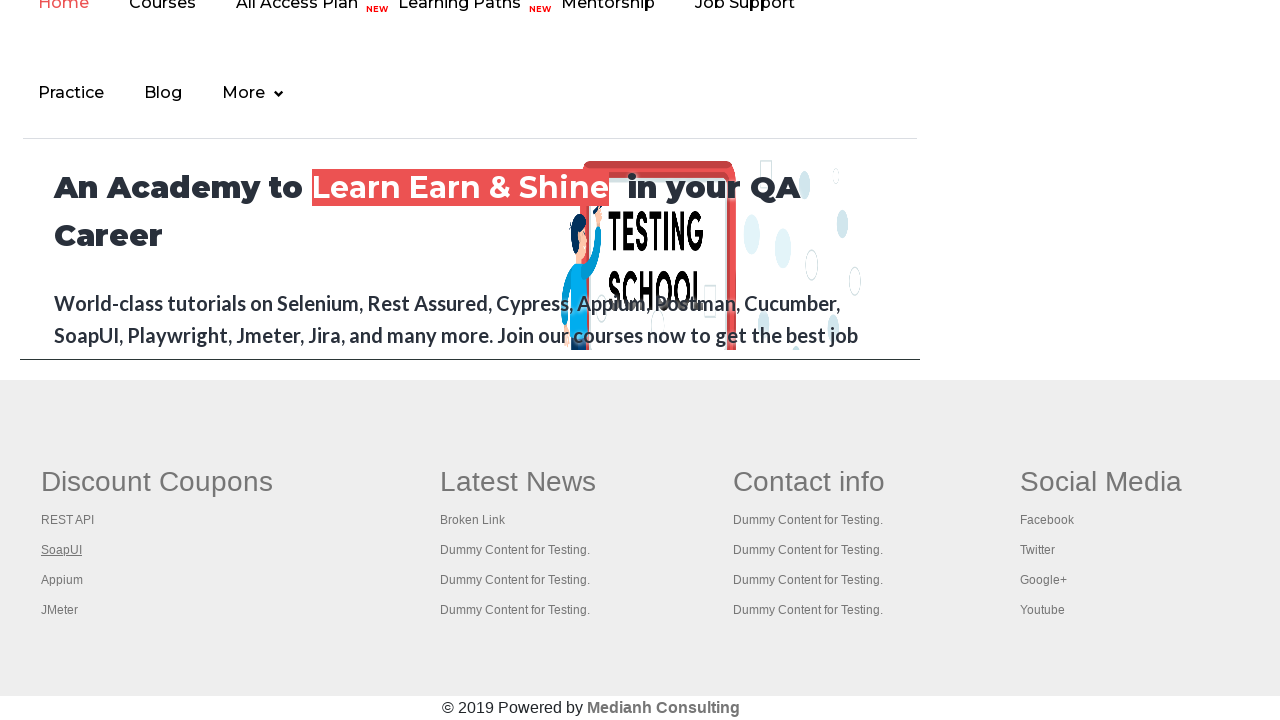

Opened link in new tab using Ctrl+Click at (62, 580) on div#gf-BIG >> table.gf-t tbody tr td:nth-child(1) >> a >> nth=3
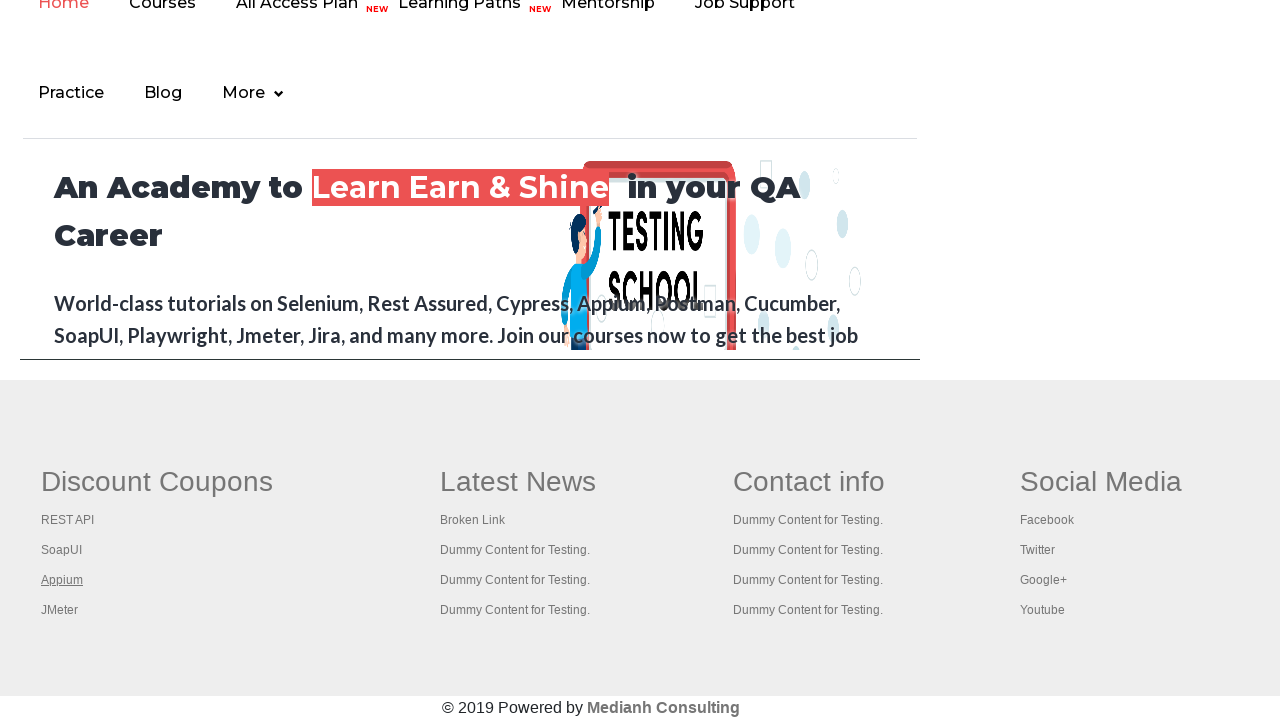

Opened link in new tab using Ctrl+Click at (60, 610) on div#gf-BIG >> table.gf-t tbody tr td:nth-child(1) >> a >> nth=4
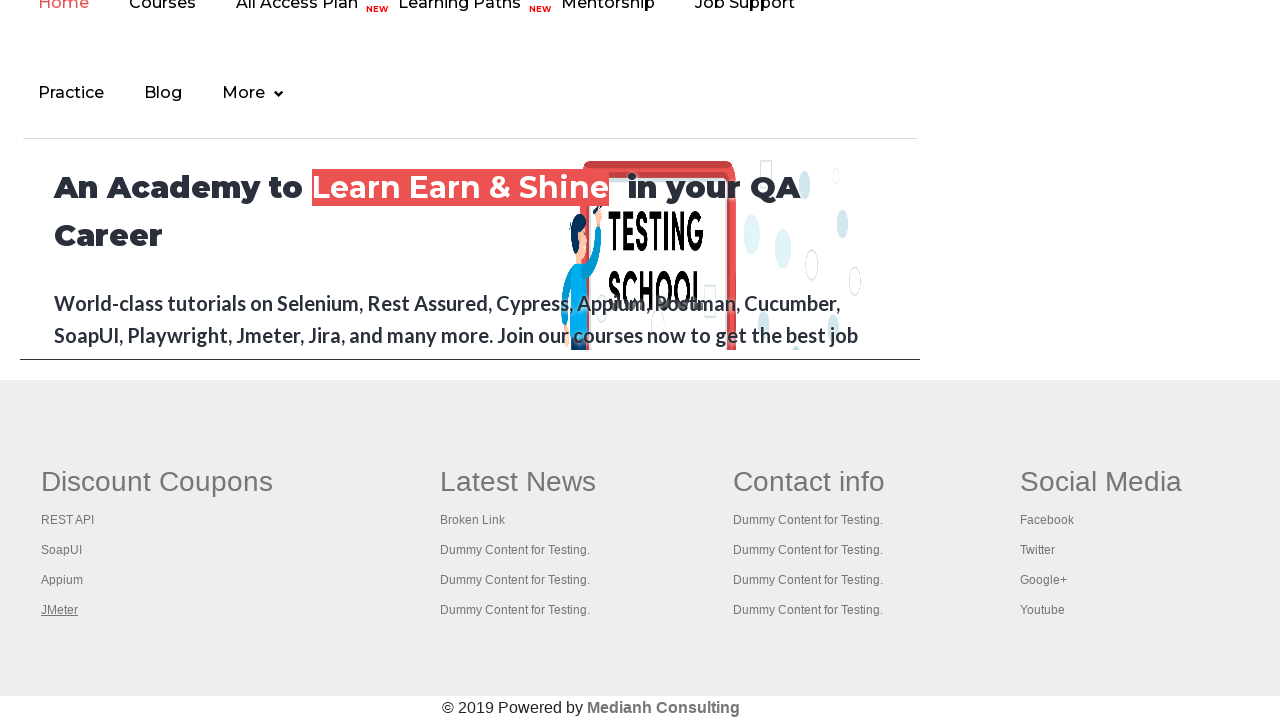

Waited 3 seconds for all new tabs to load
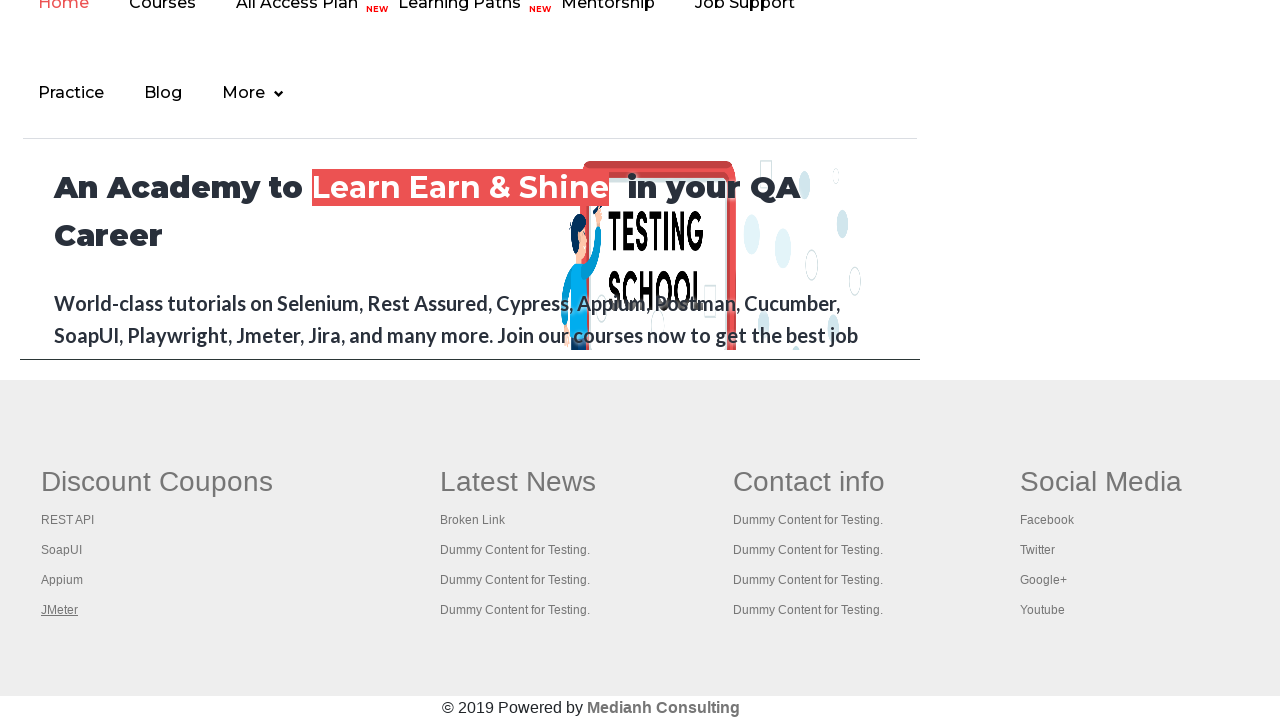

Retrieved all 6 open pages/tabs from context
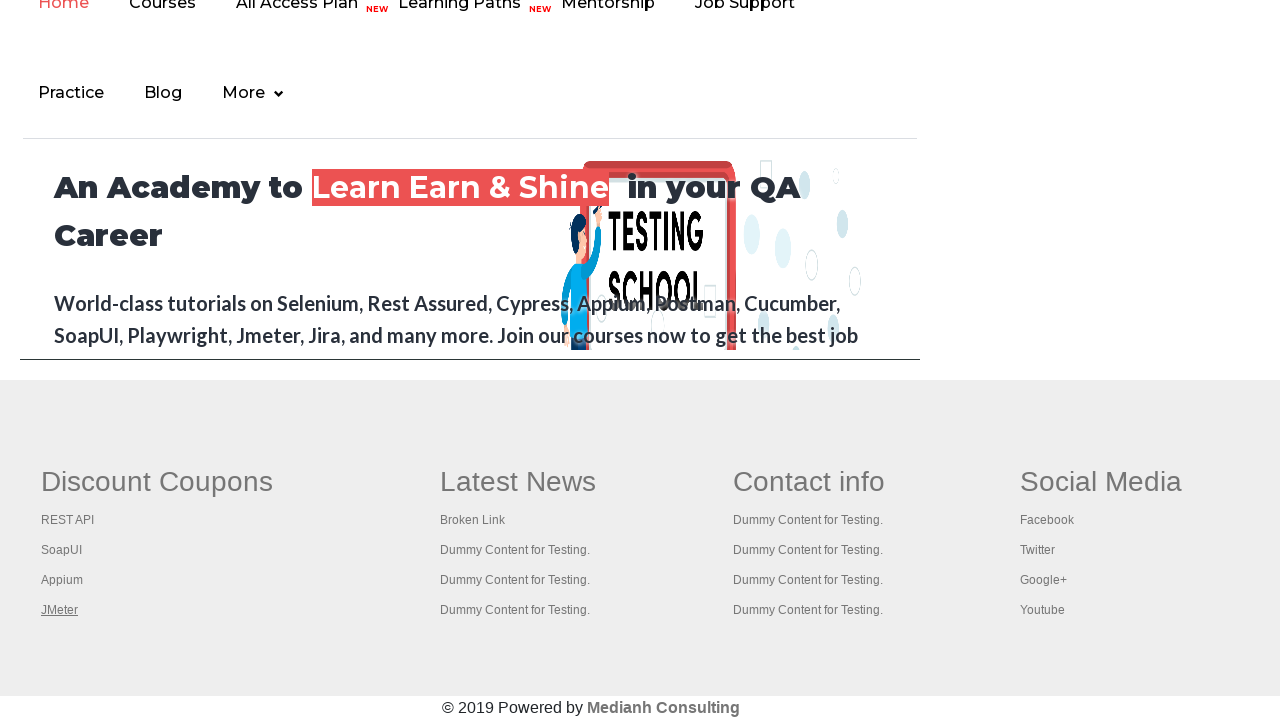

Brought tab to front
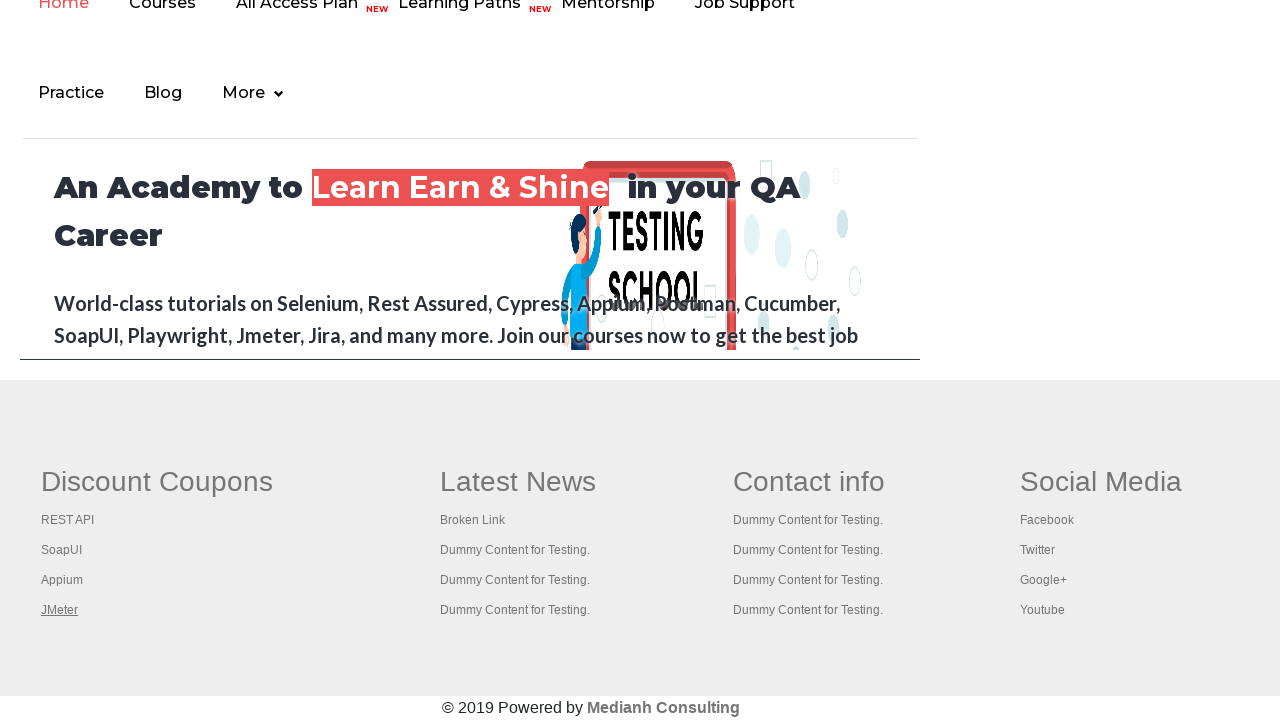

Verified tab page loaded completely
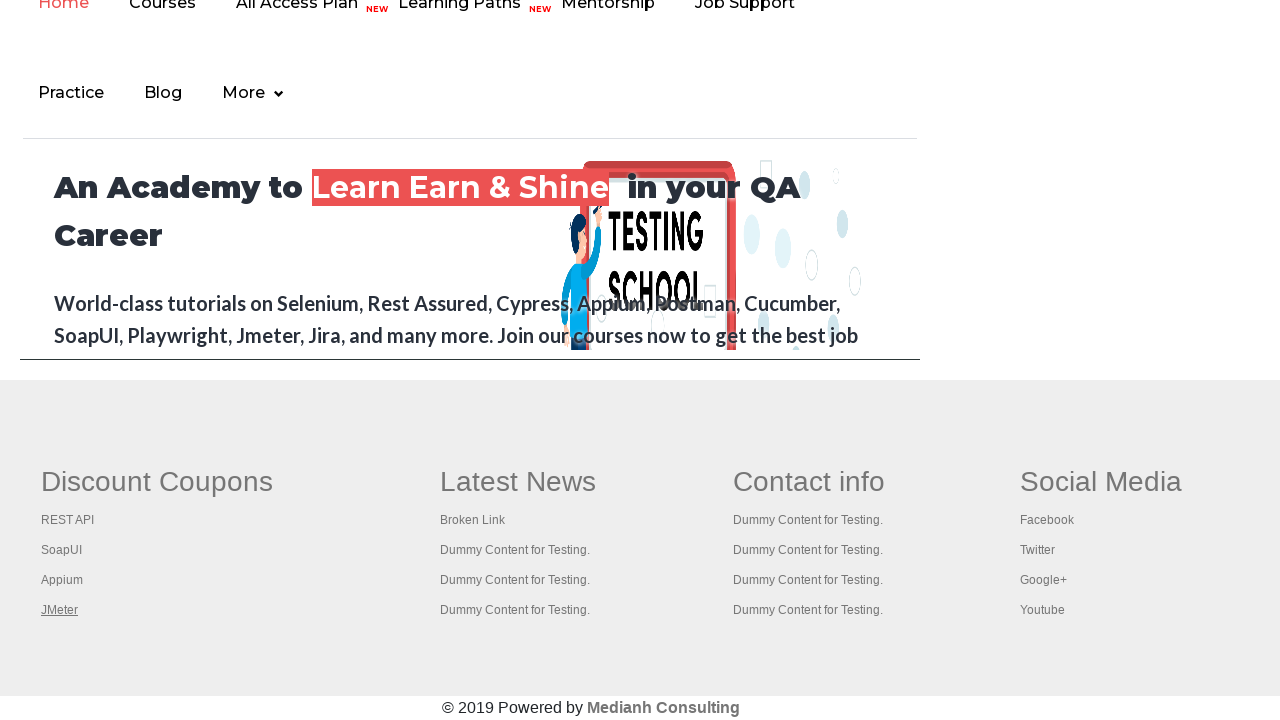

Brought tab to front
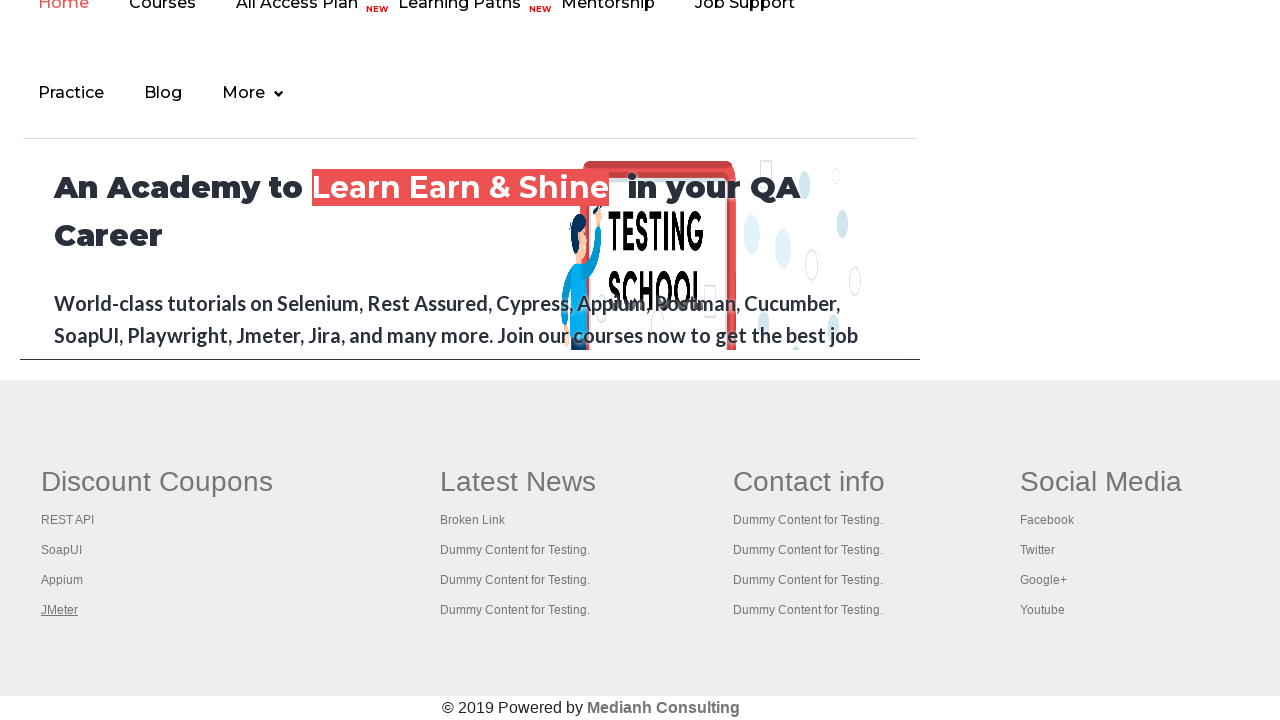

Verified tab page loaded completely
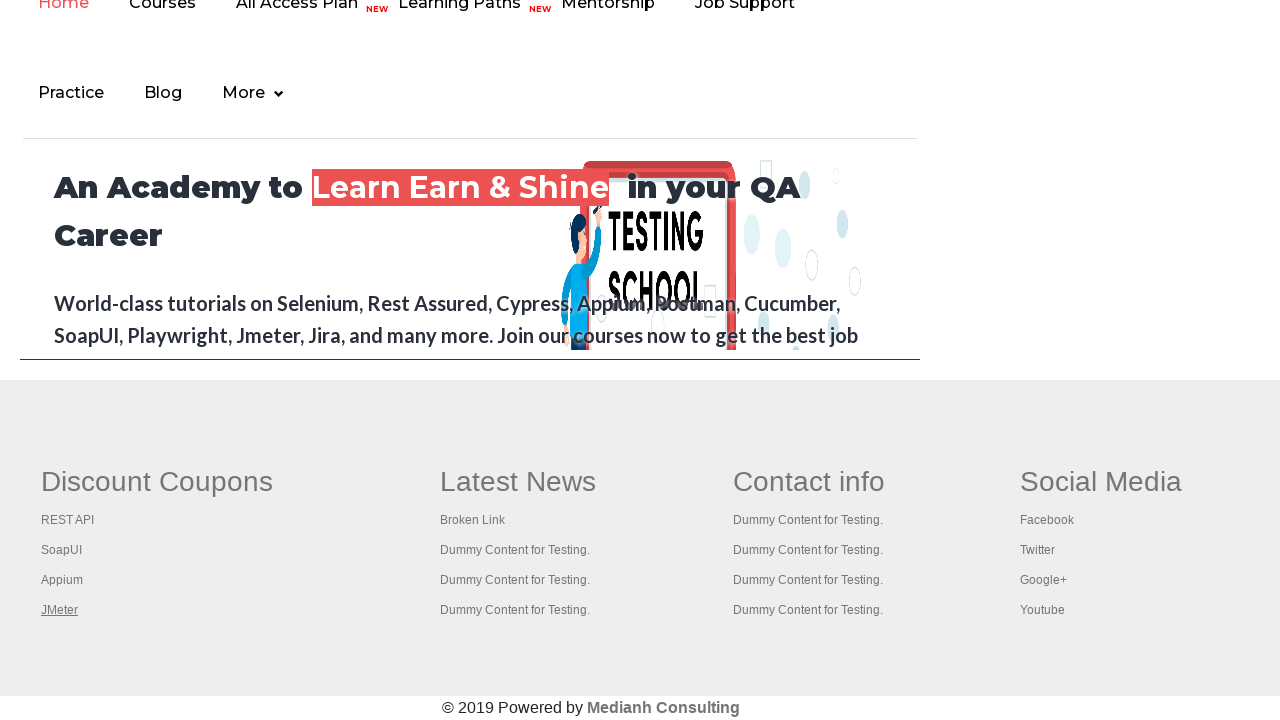

Brought tab to front
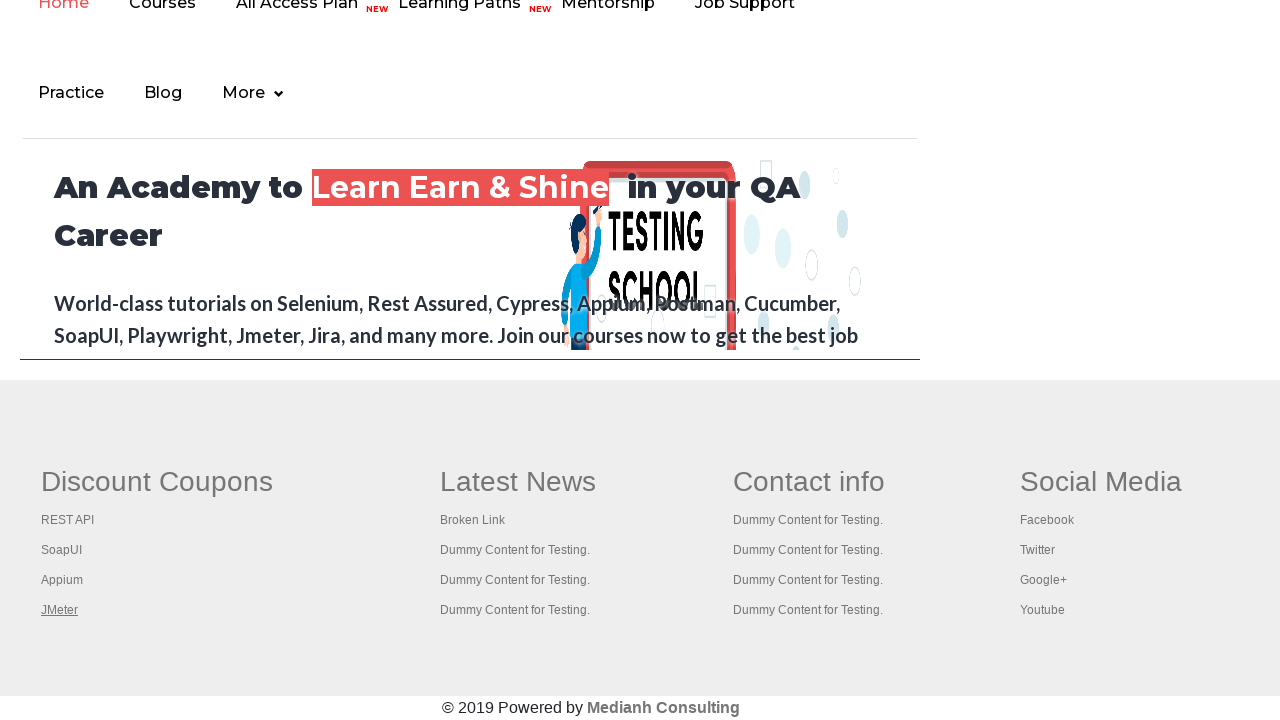

Verified tab page loaded completely
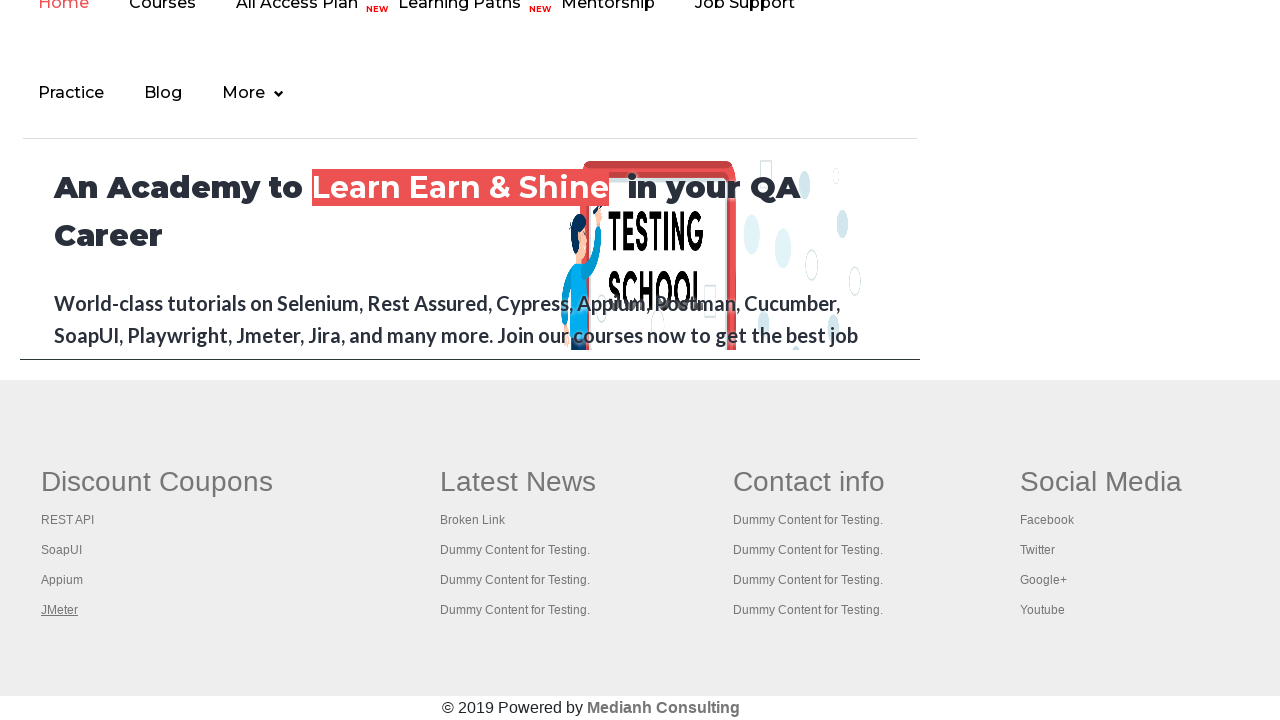

Brought tab to front
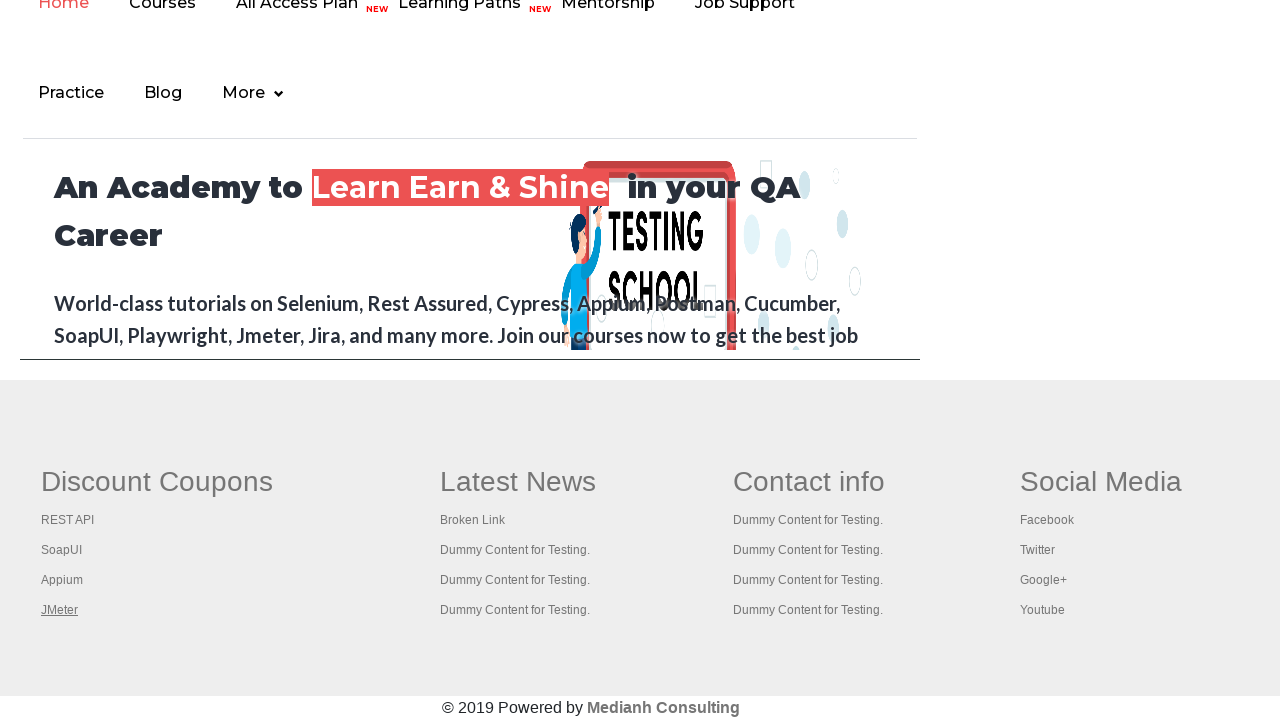

Verified tab page loaded completely
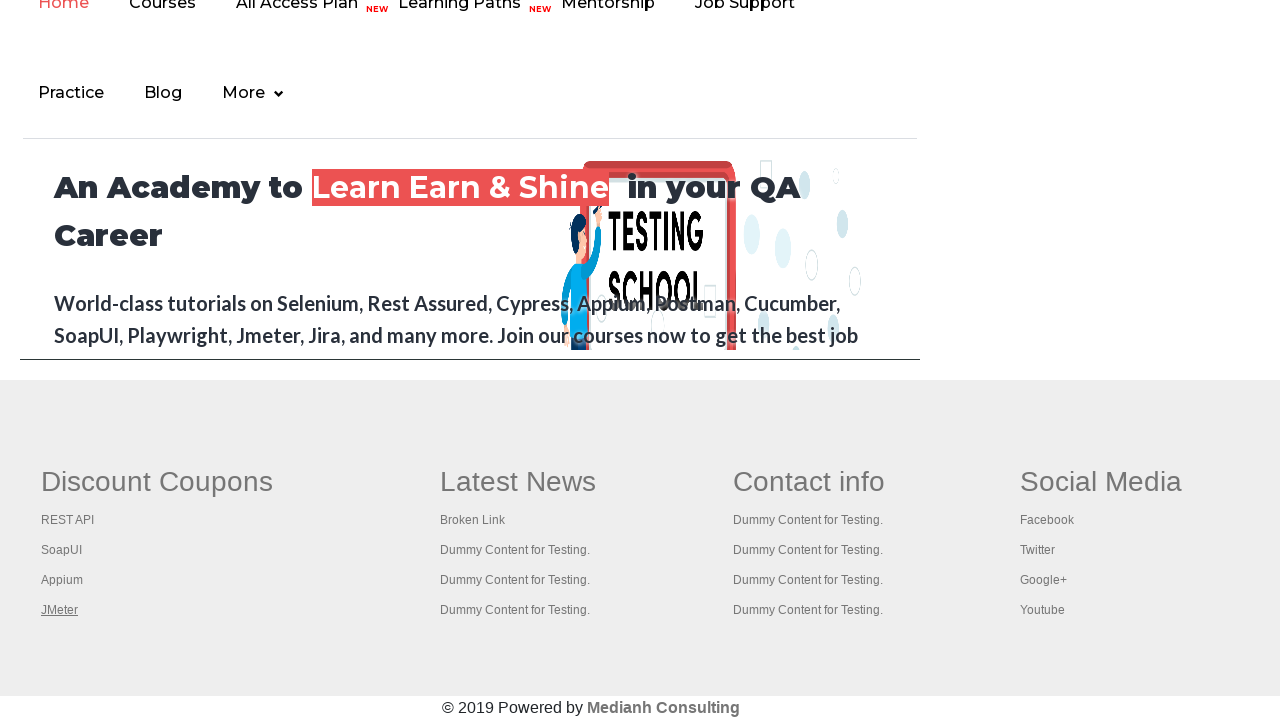

Brought tab to front
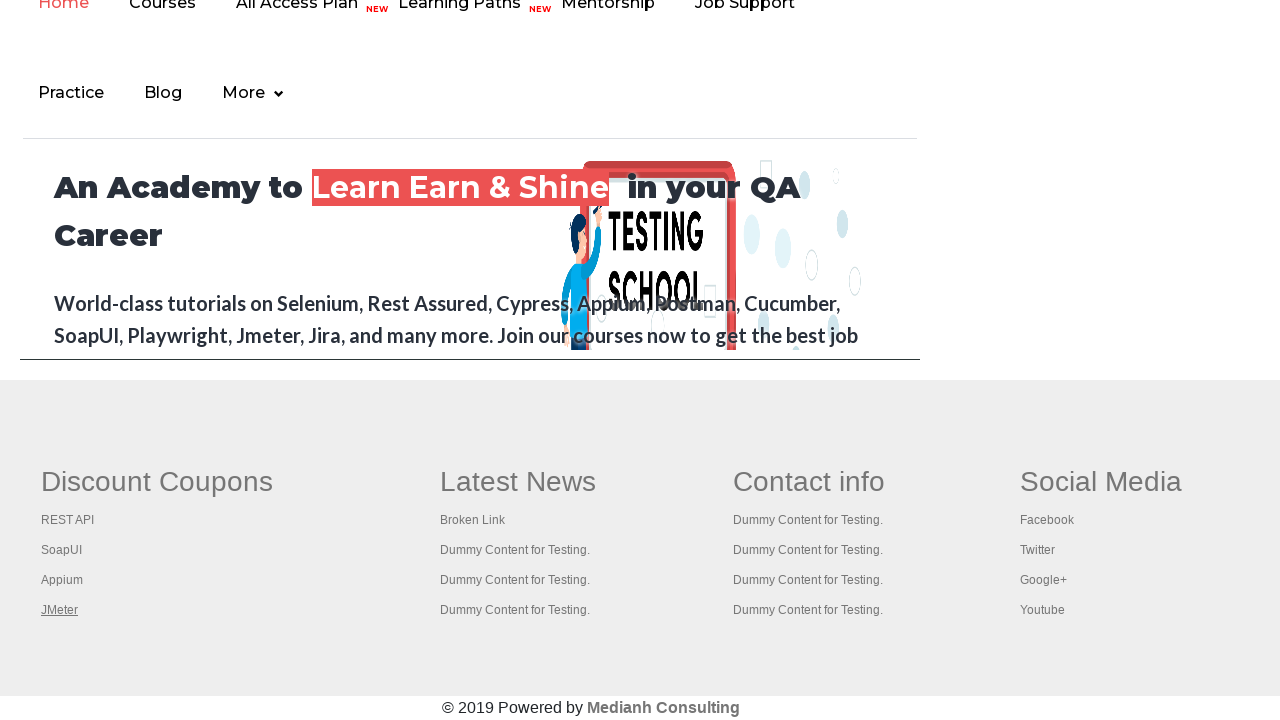

Verified tab page loaded completely
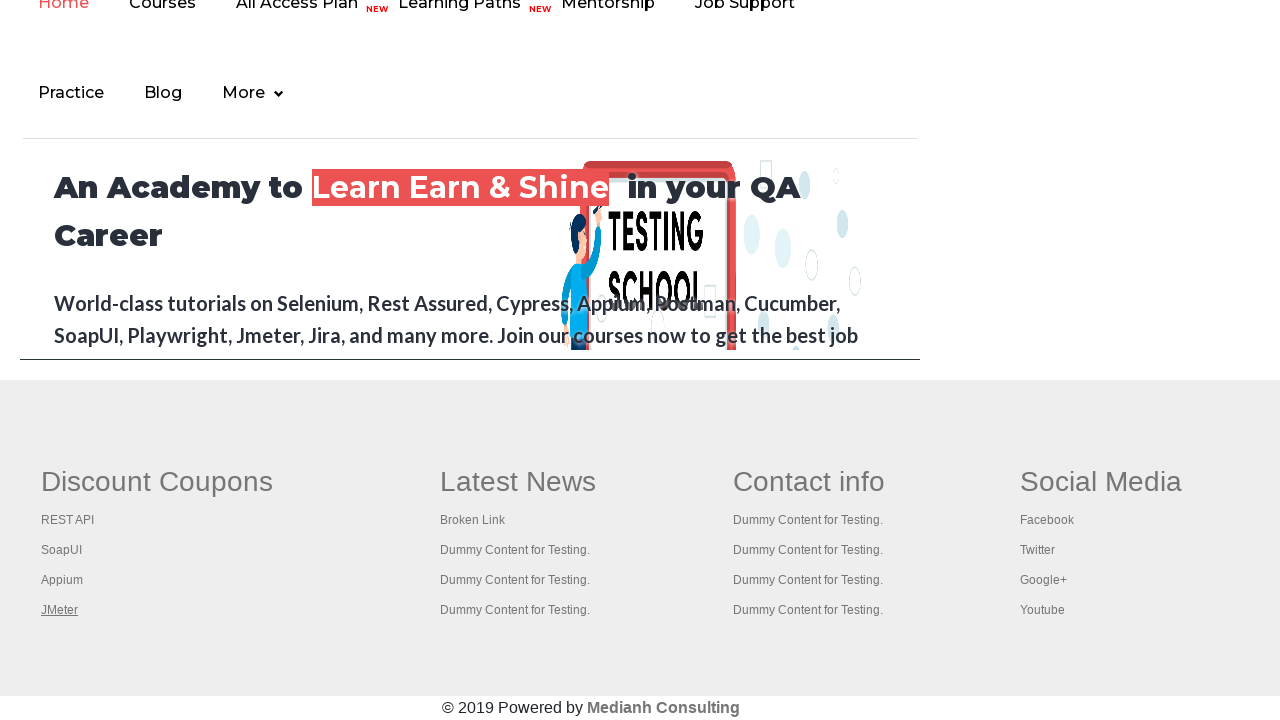

Brought tab to front
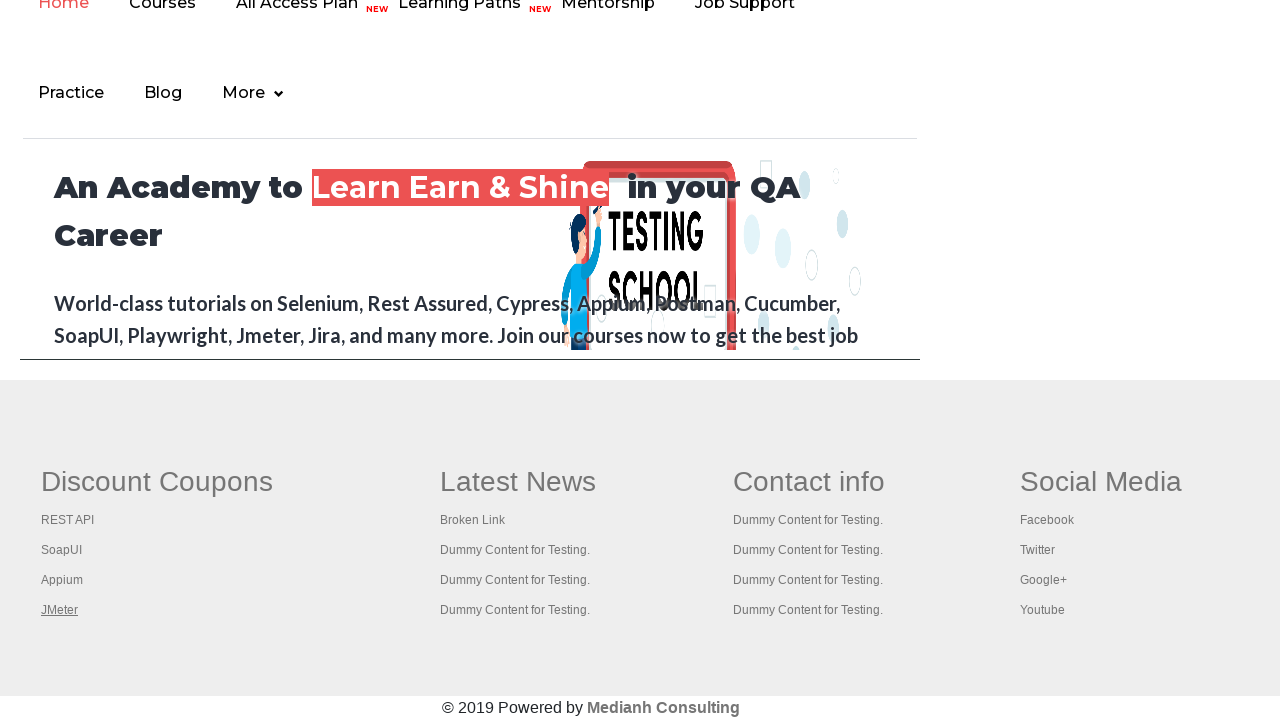

Verified tab page loaded completely
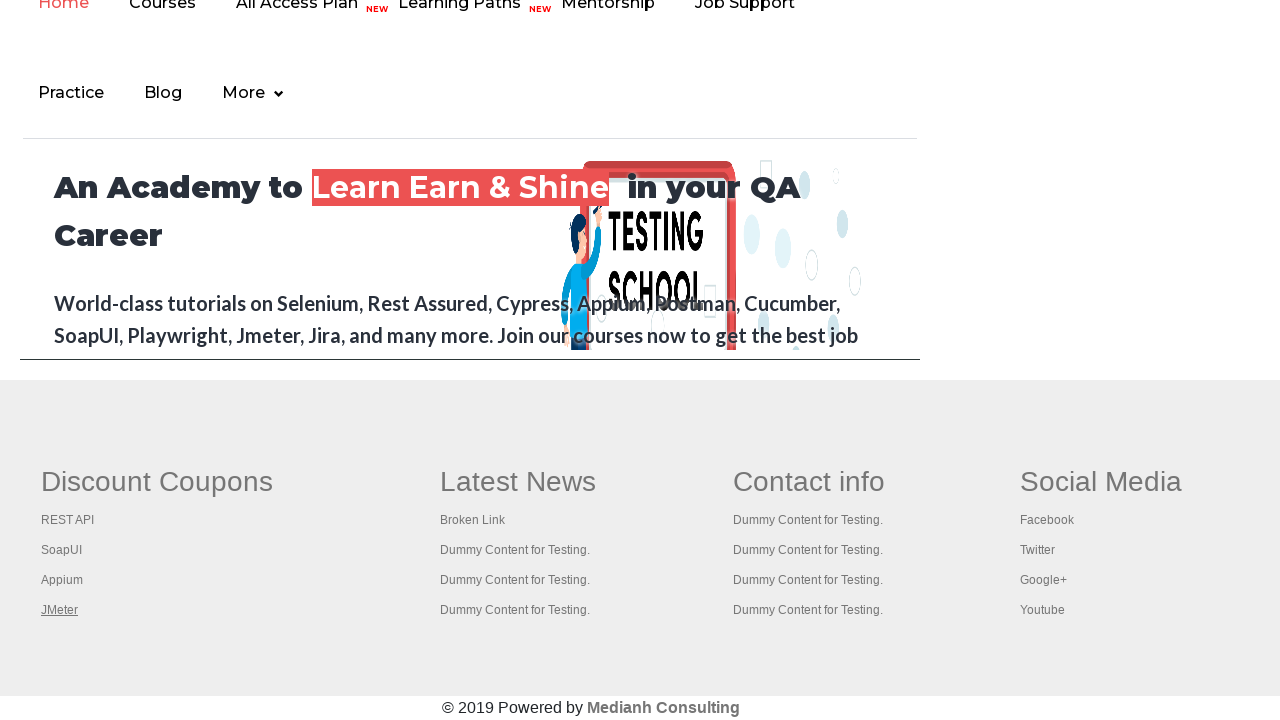

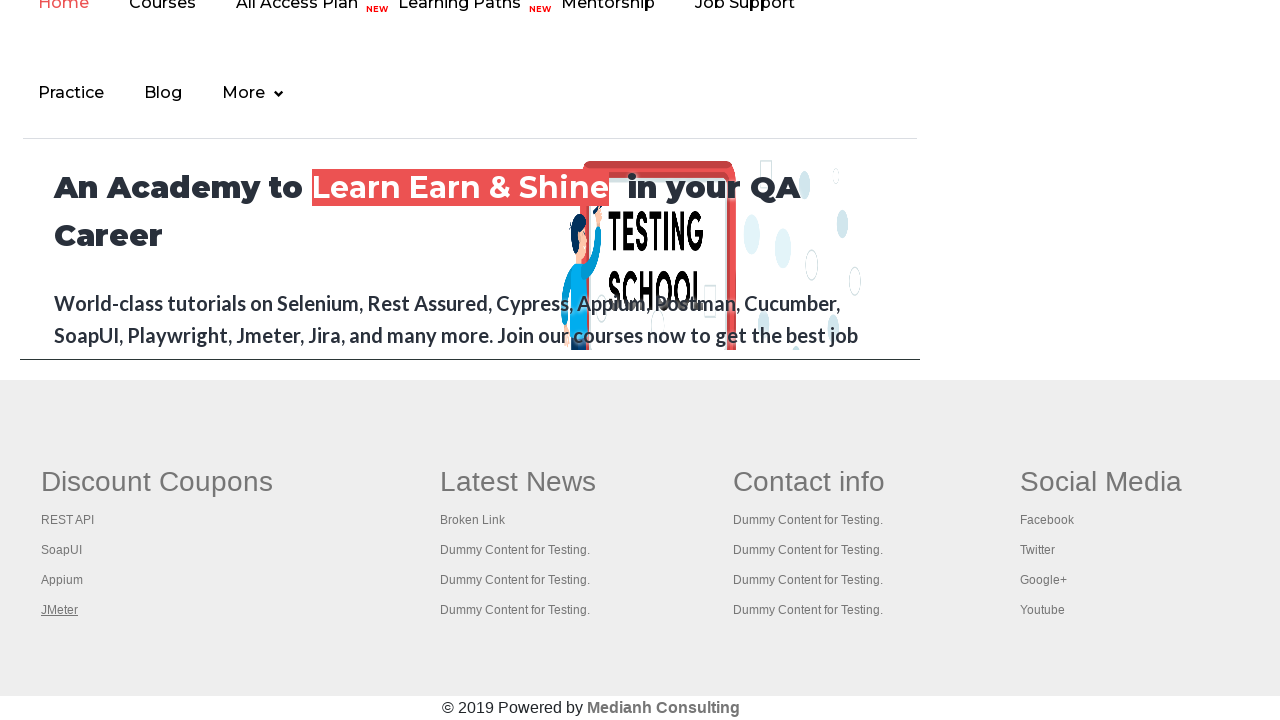